Navigates to a German business directory search page for IT services in Stuttgart and waits for the page content to fully load.

Starting URL: https://www.11880.com/suche/IT-Service/Stuttgart

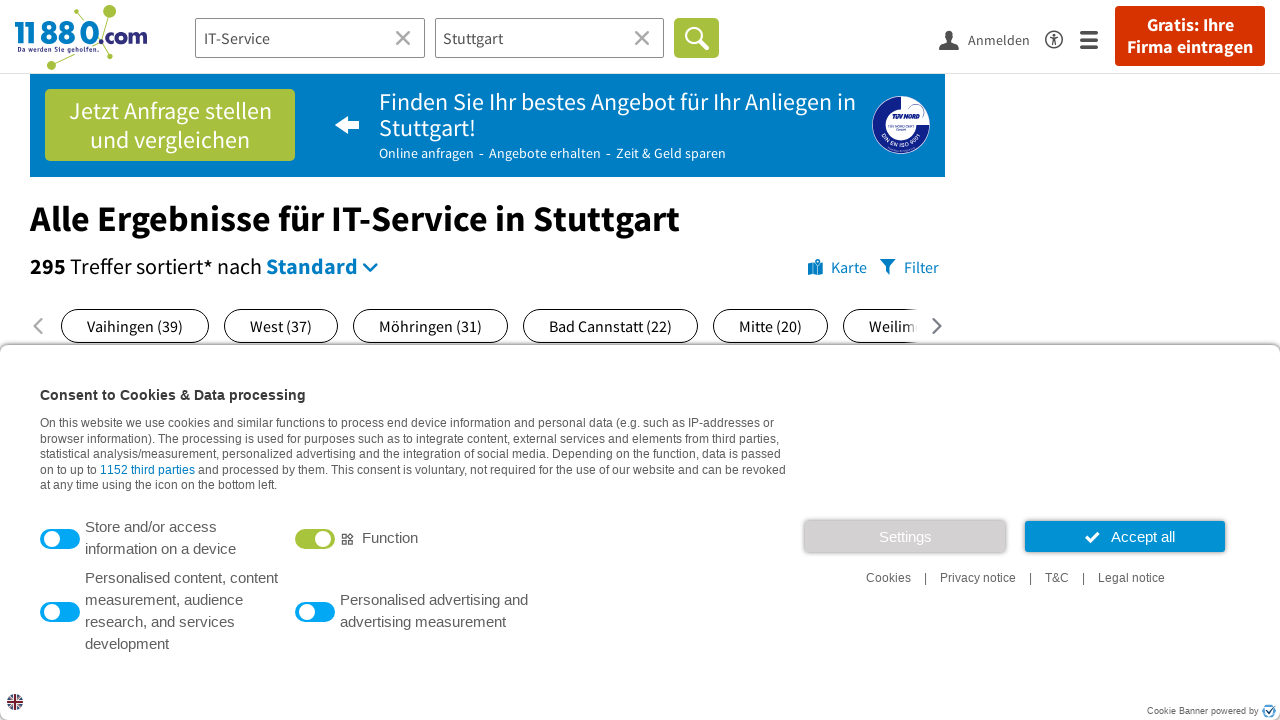

Navigated to German business directory search page for IT services in Stuttgart
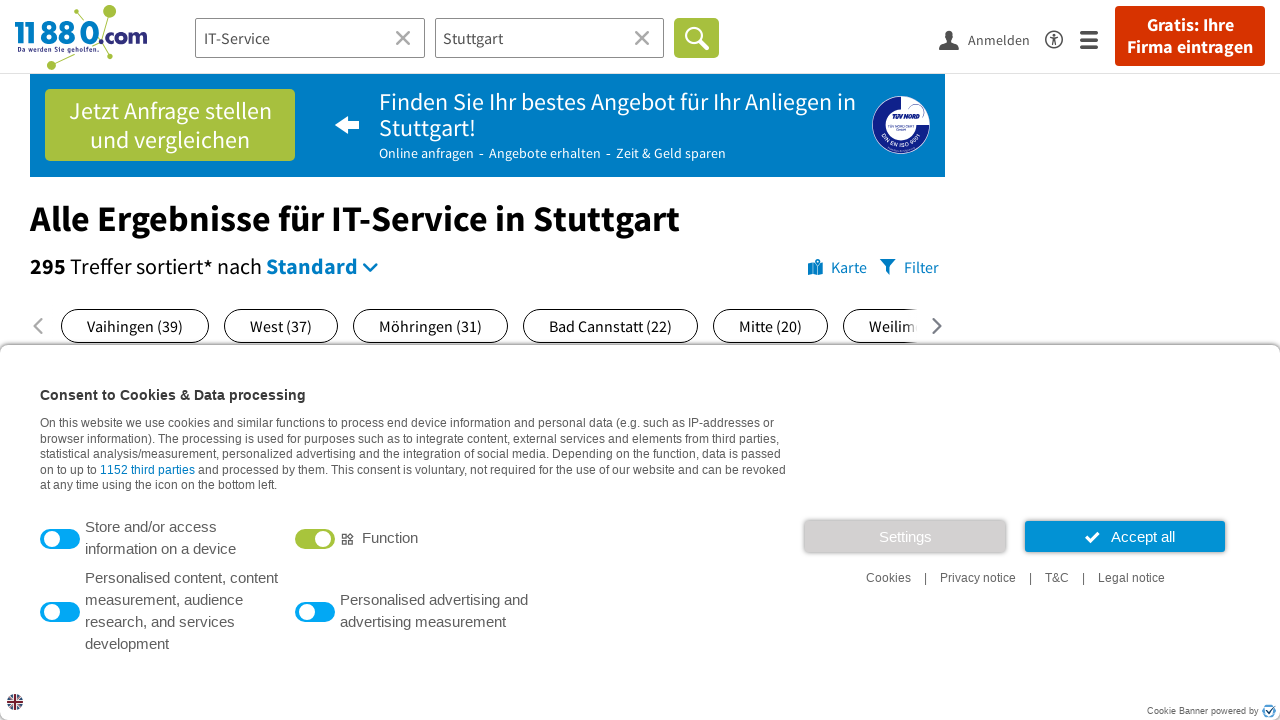

Page reached network idle state
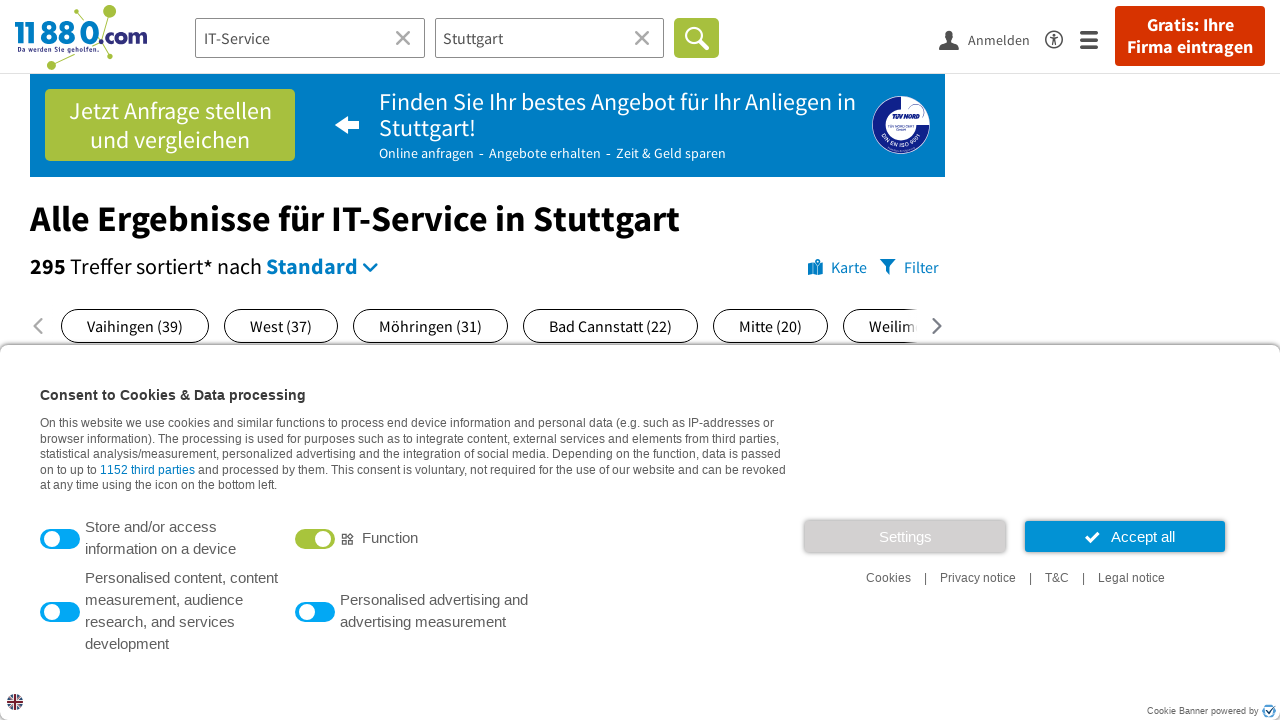

Waited additional 2 seconds for page content to fully load
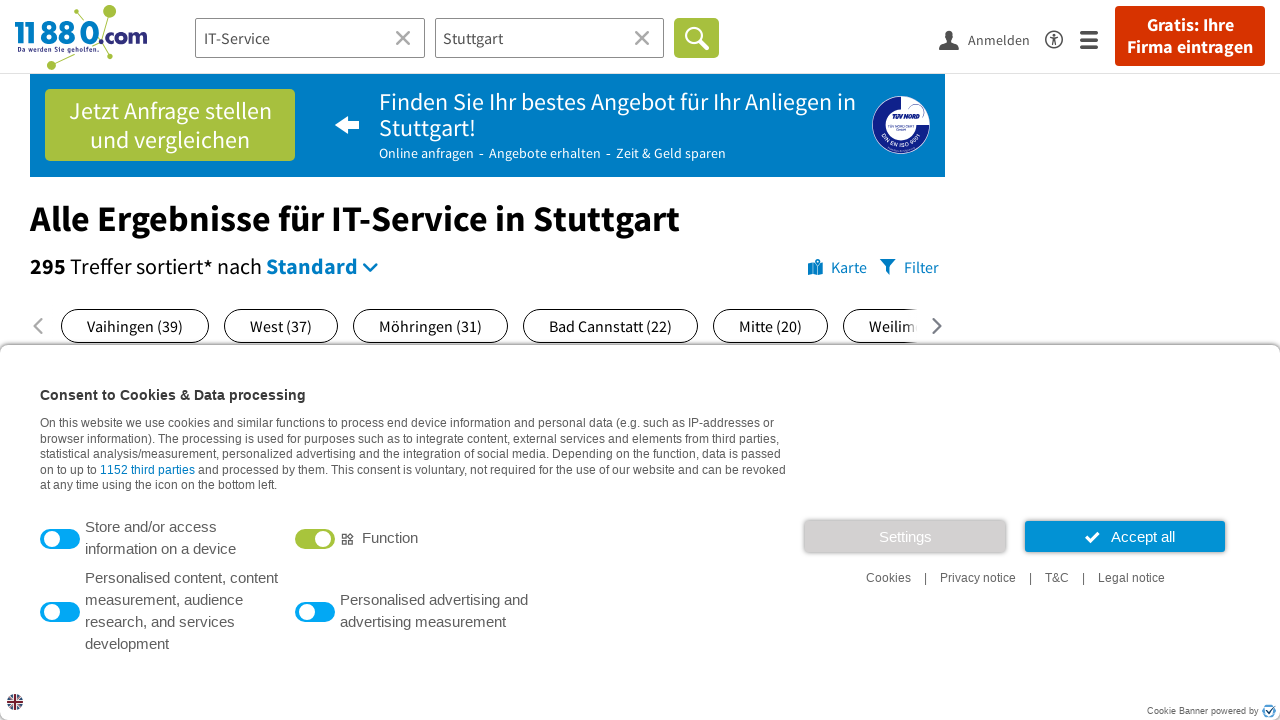

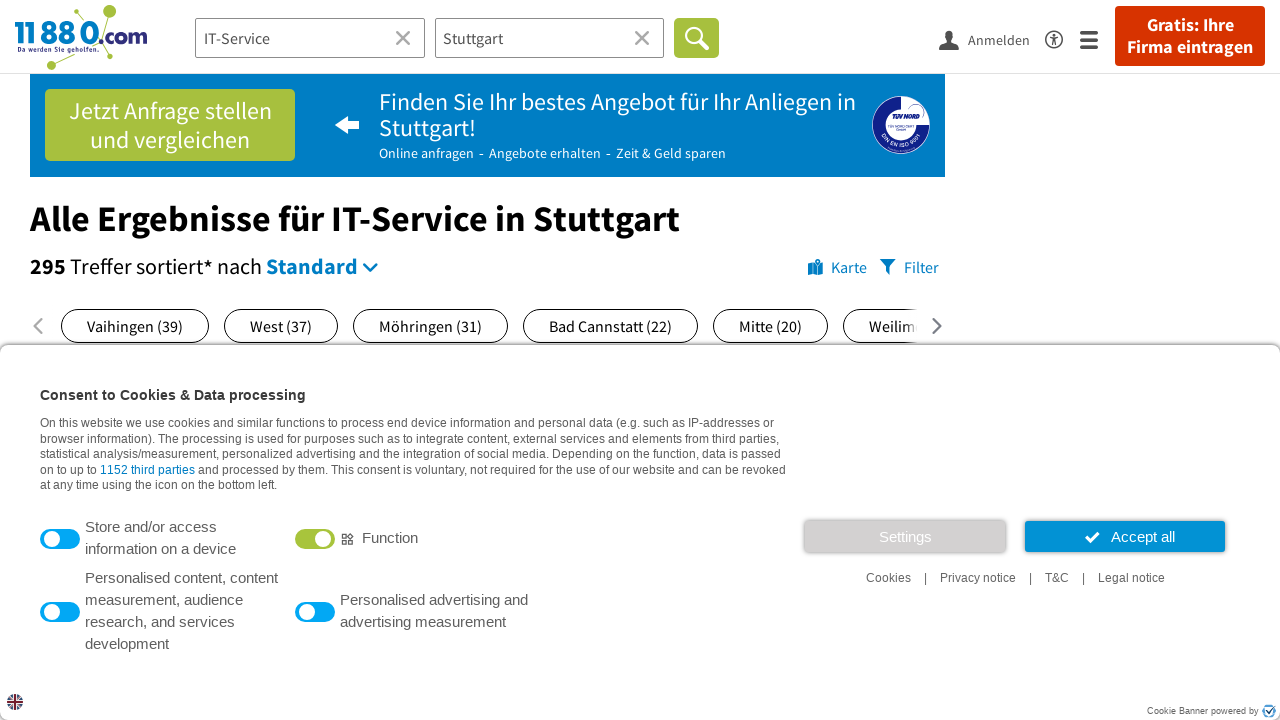